Tests dropdown passenger selection functionality by clicking to open passenger info, incrementing adult count 4 times, closing the dropdown, and toggling the senior citizen discount checkbox

Starting URL: https://rahulshettyacademy.com/dropdownsPractise/

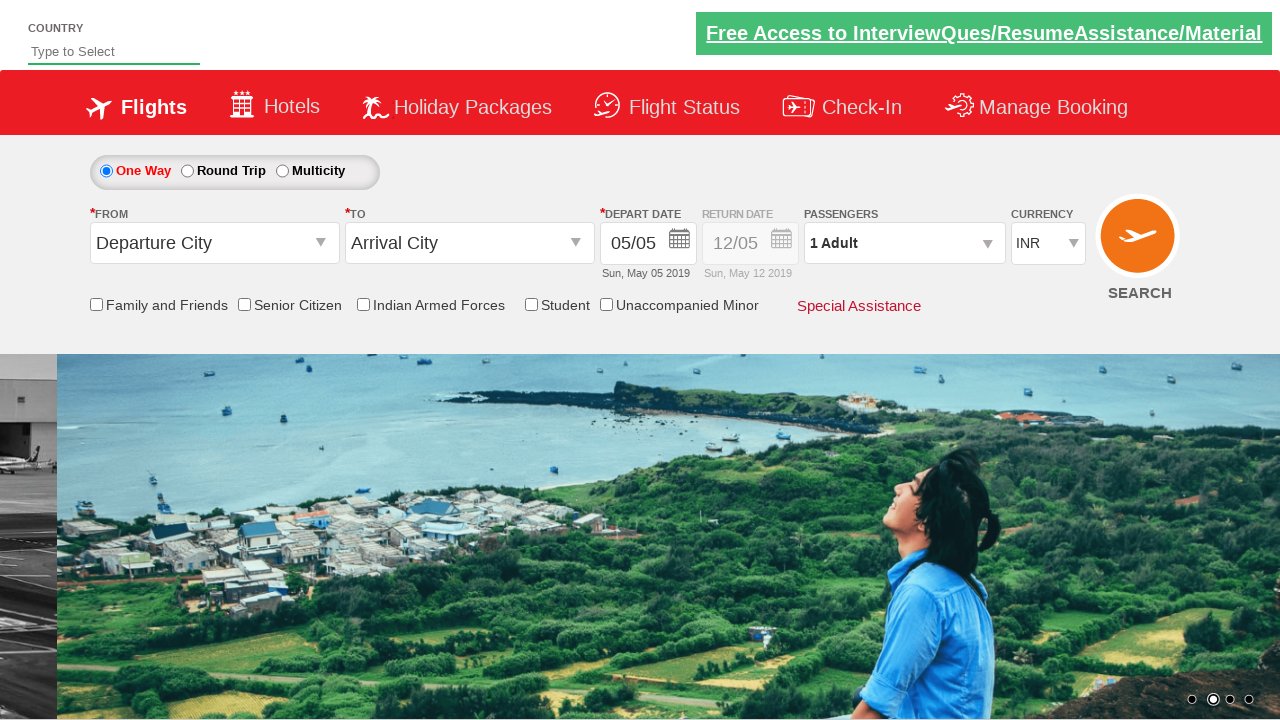

Clicked on passenger info dropdown to open it at (904, 243) on #divpaxinfo
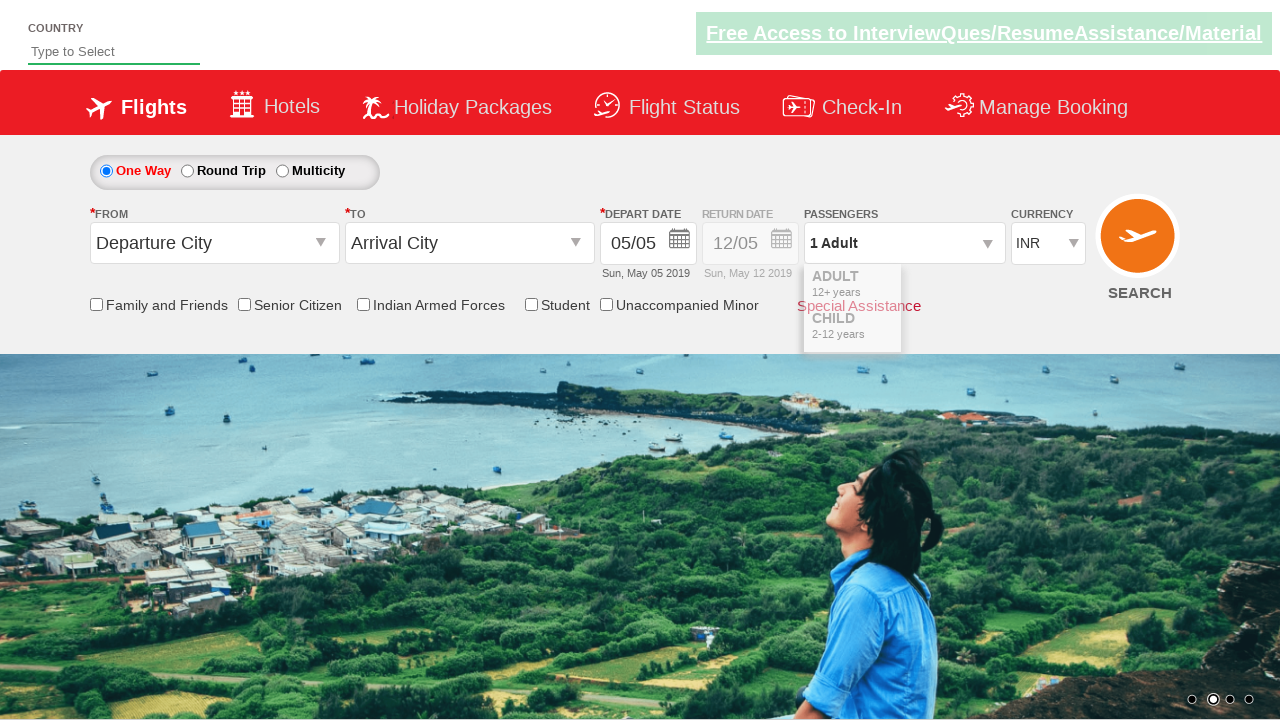

Waited for dropdown to be visible
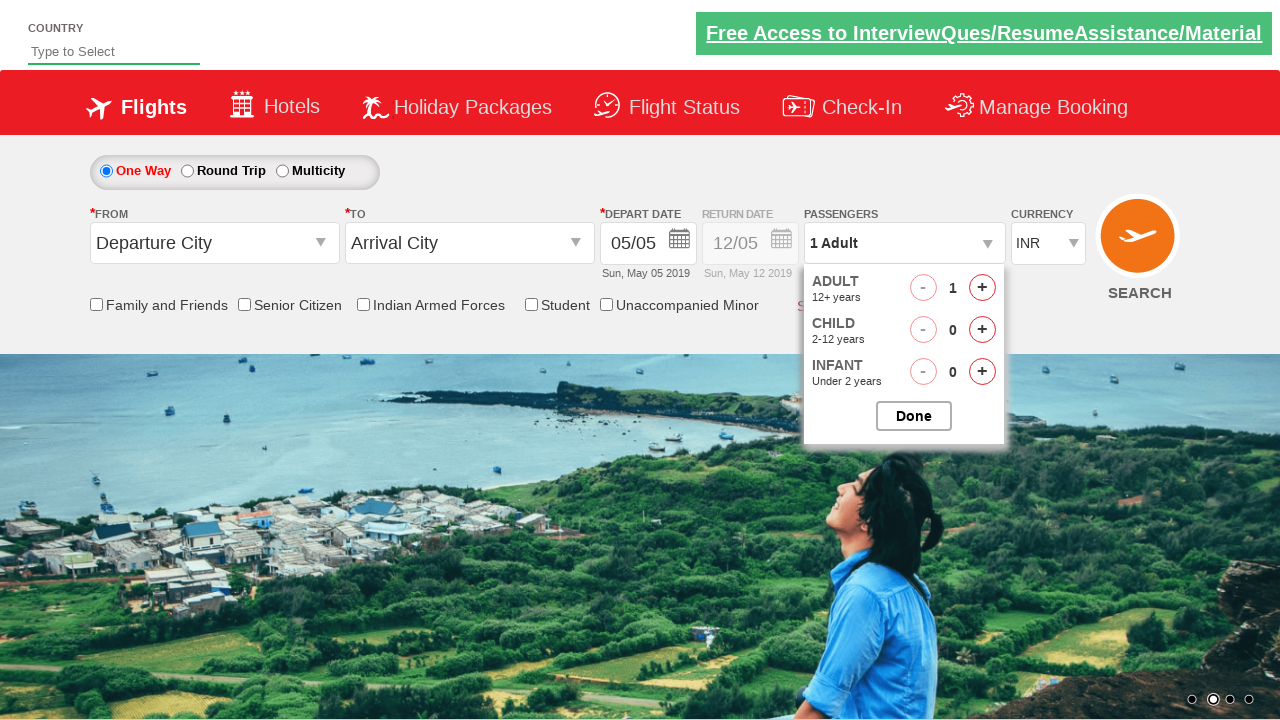

Incremented adult count (iteration 1 of 4) at (982, 288) on #hrefIncAdt
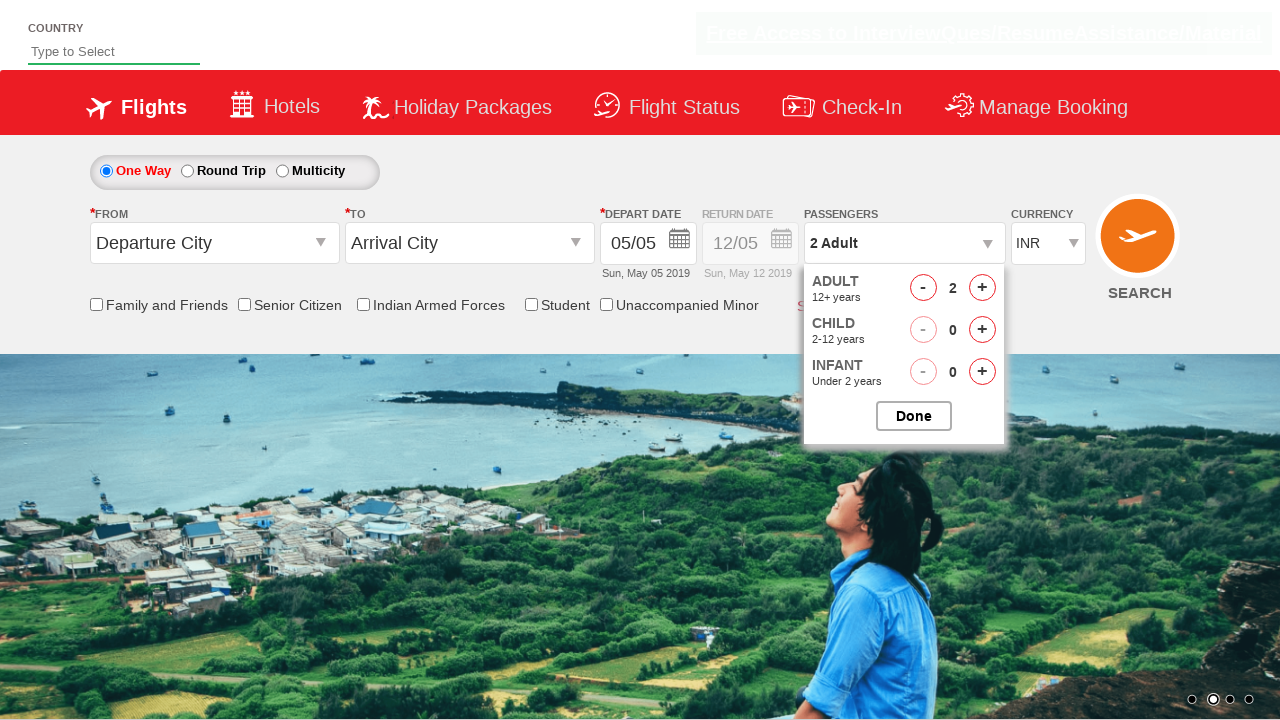

Incremented adult count (iteration 2 of 4) at (982, 288) on #hrefIncAdt
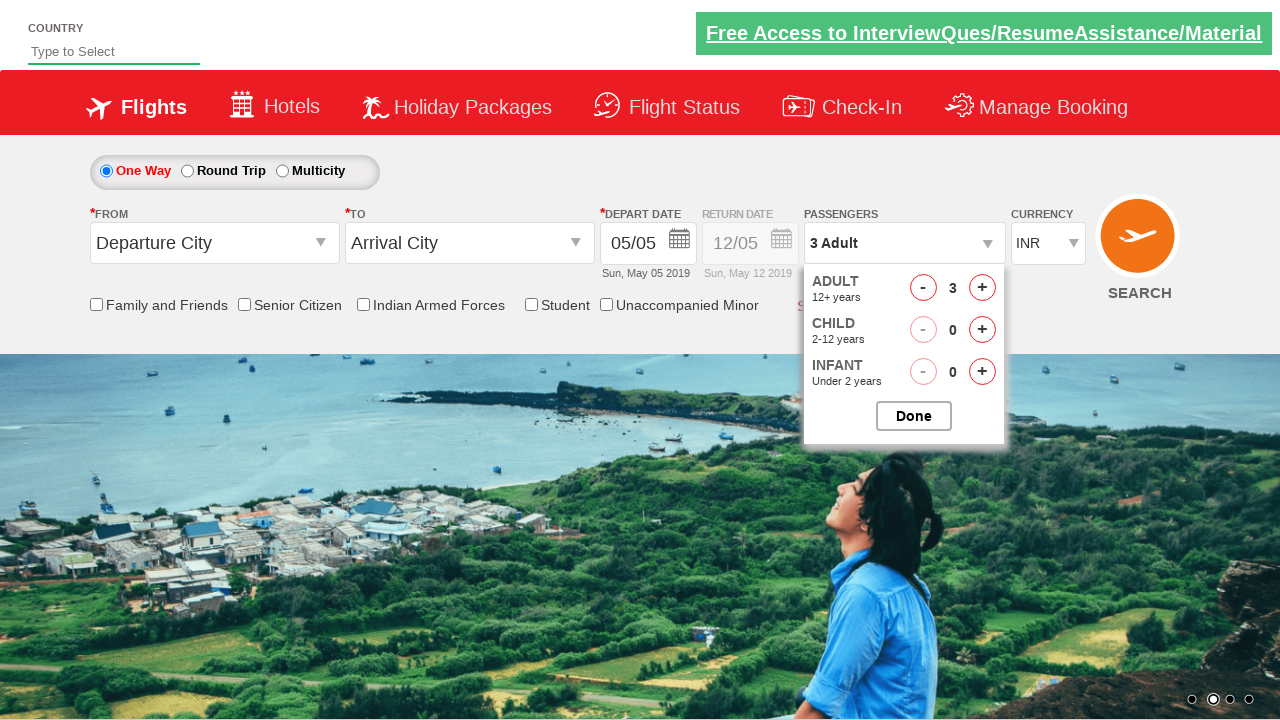

Incremented adult count (iteration 3 of 4) at (982, 288) on #hrefIncAdt
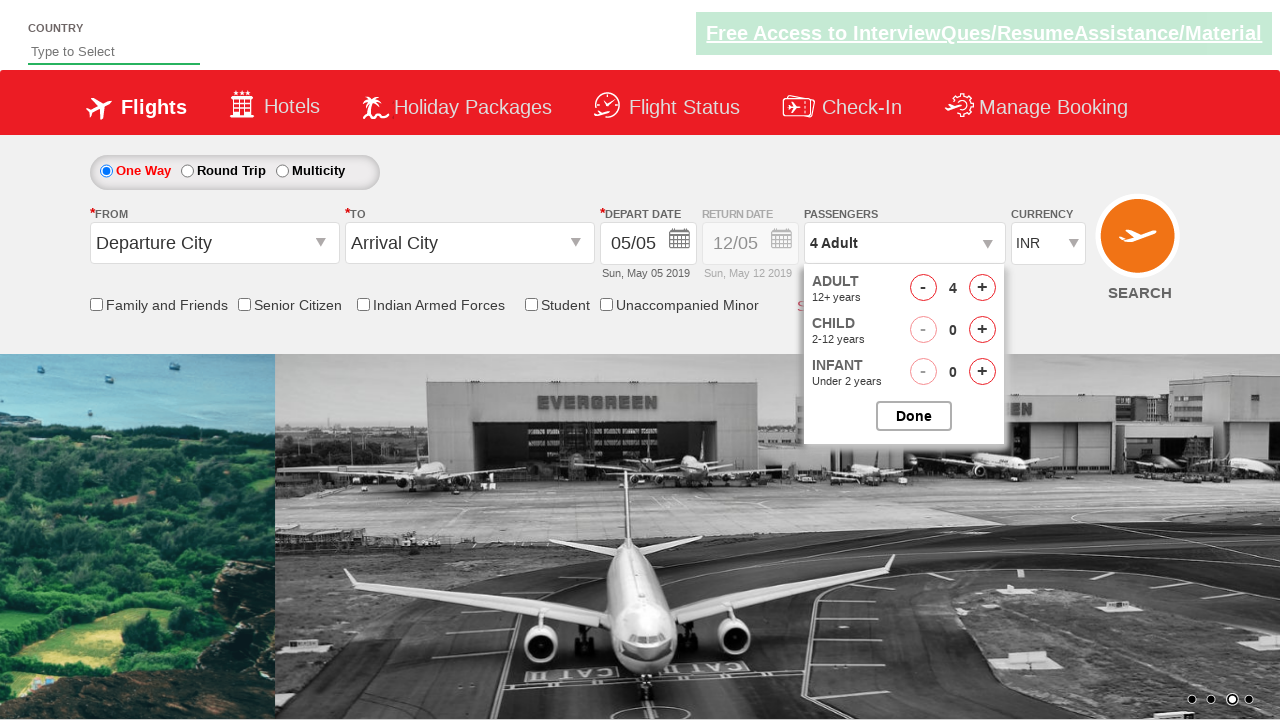

Incremented adult count (iteration 4 of 4) at (982, 288) on #hrefIncAdt
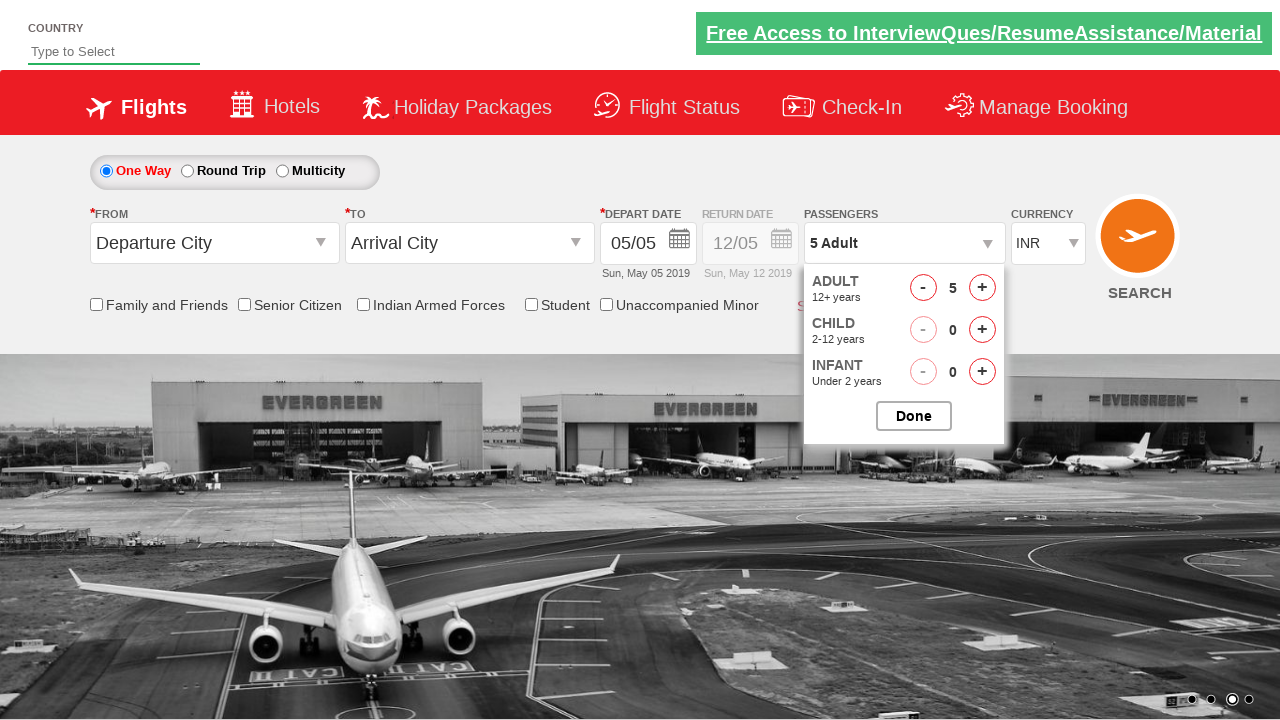

Closed the passenger options dropdown at (914, 416) on #btnclosepaxoption
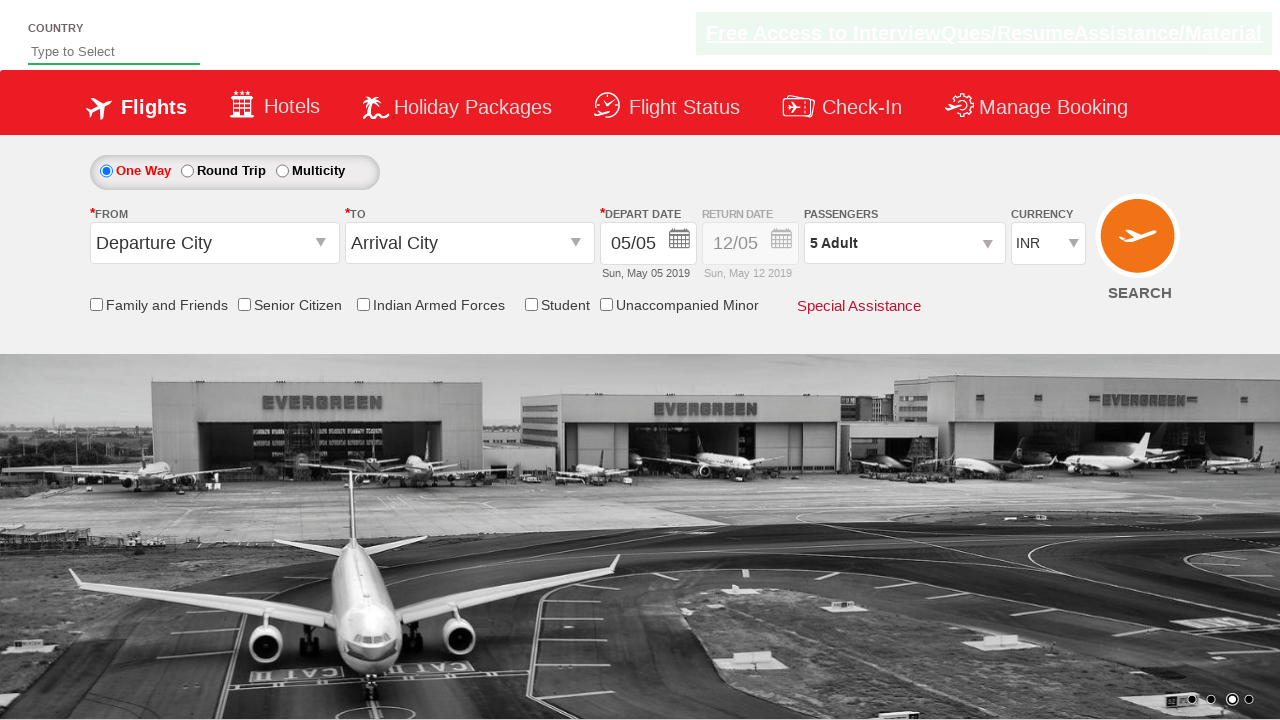

Clicked on Senior Citizen Discount checkbox at (244, 304) on input[id*='SeniorCitizenDiscount']
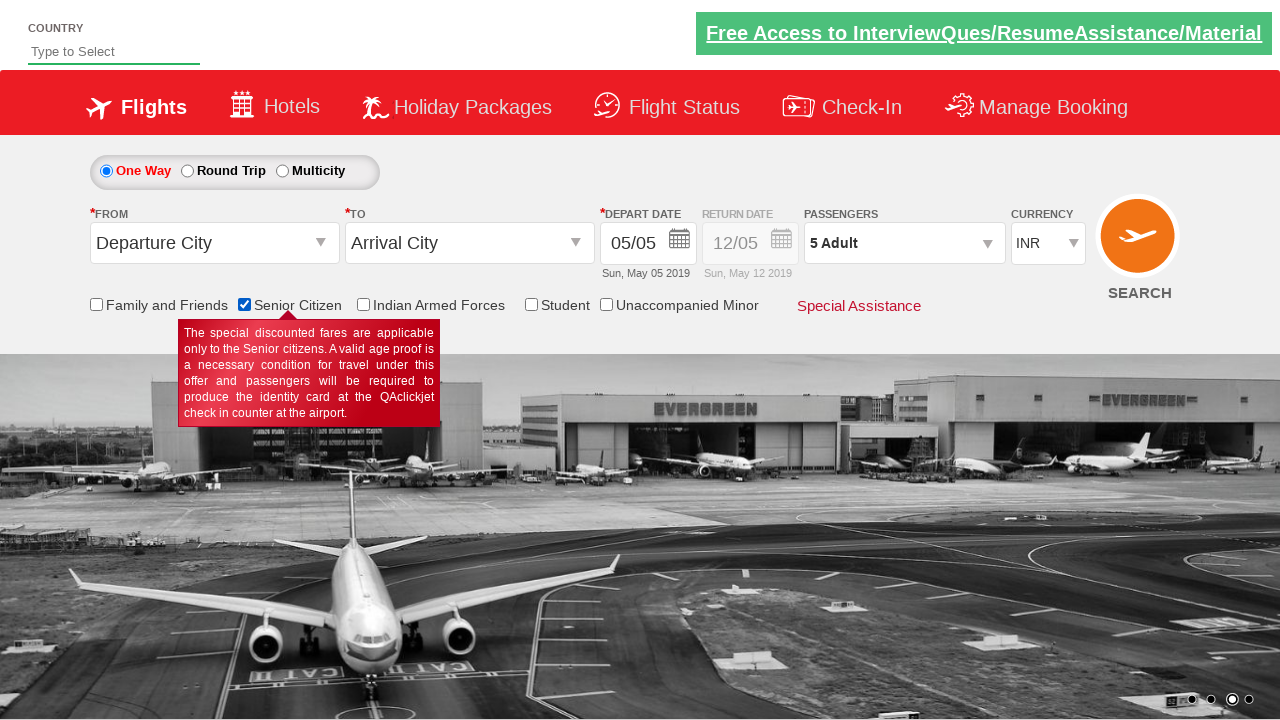

Verified Senior Citizen Discount checkbox is selected
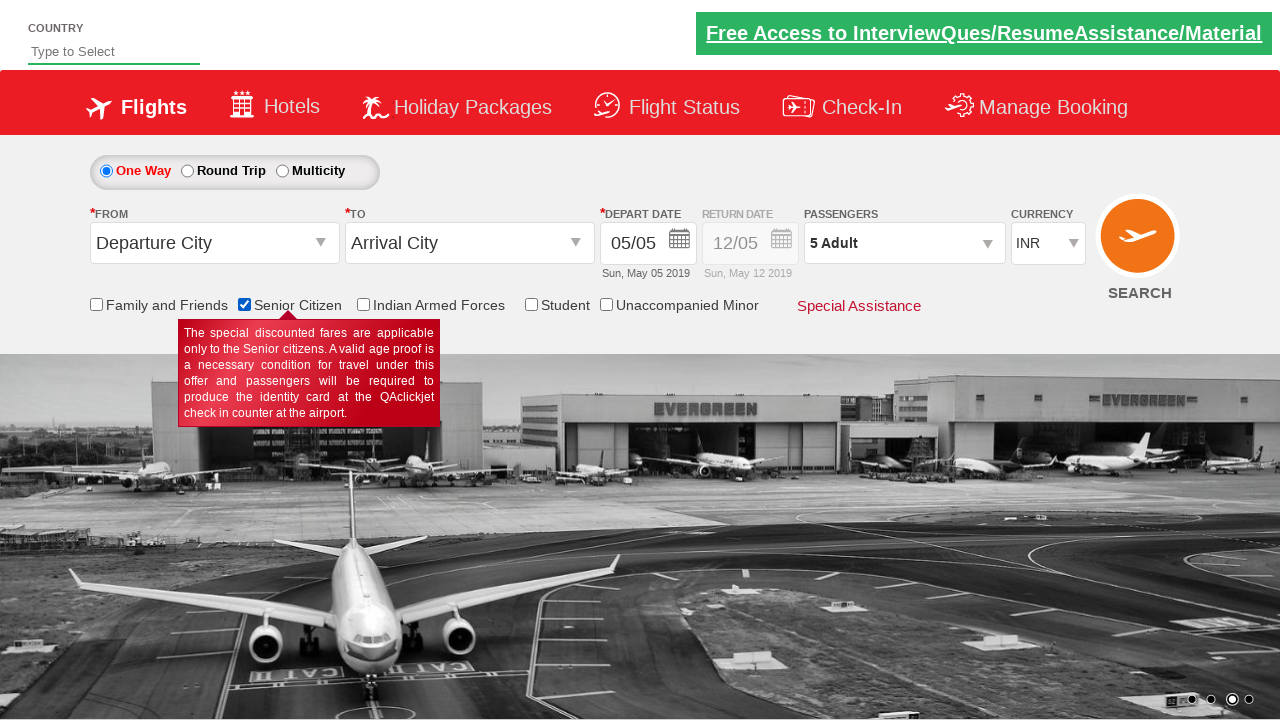

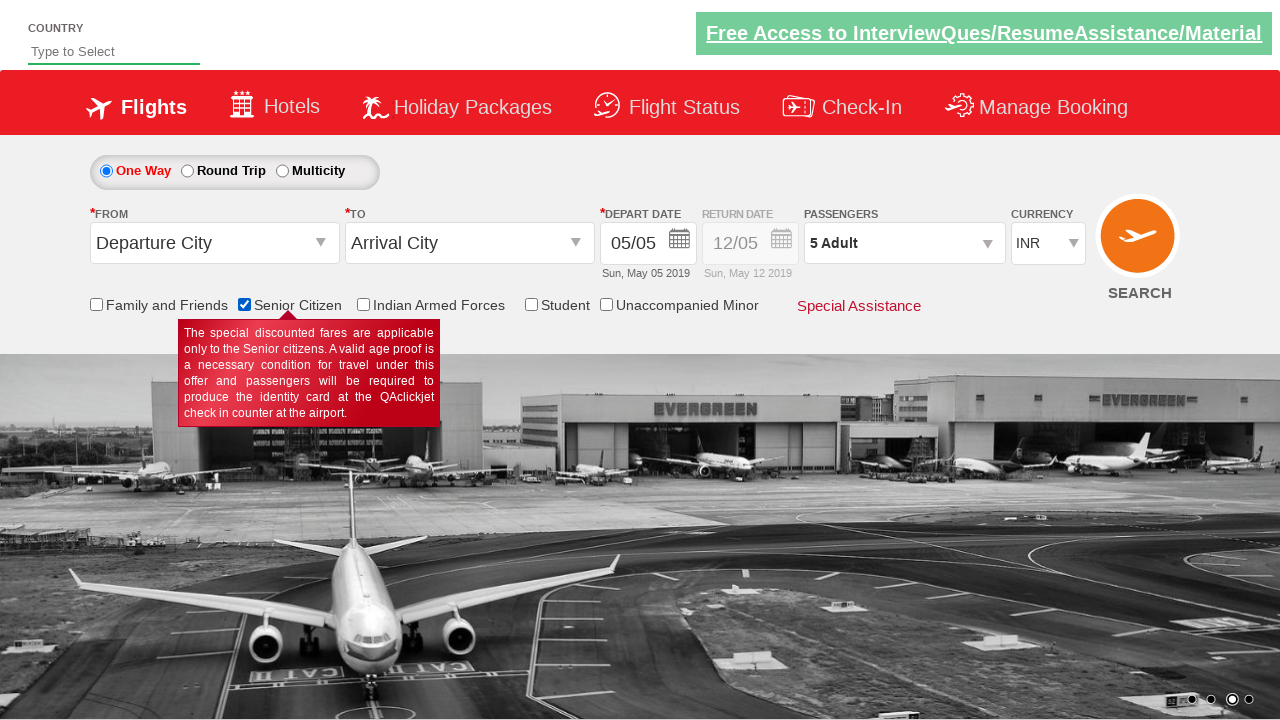